Tests navigating to Feed-A-Cat page and verifying Feed button is present

Starting URL: https://cs1632.appspot.com/

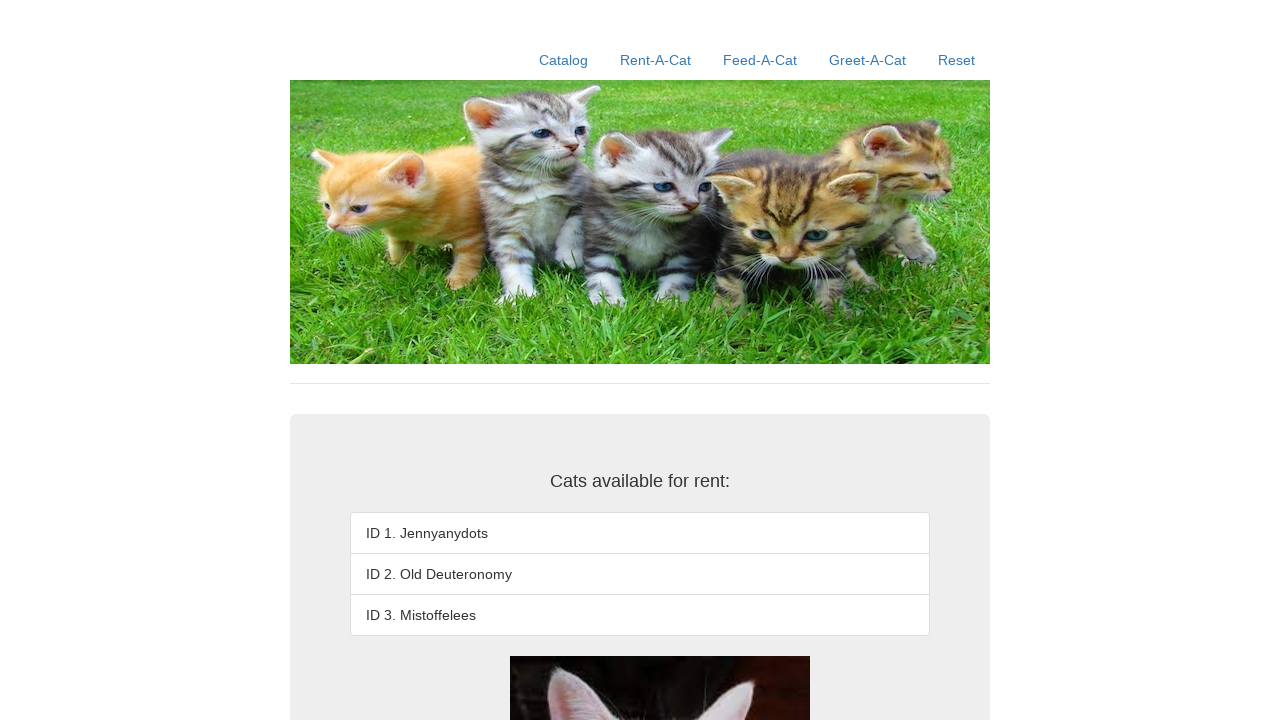

Clicked Feed-A-Cat link to navigate to Feed-A-Cat page at (760, 60) on a:has-text('Feed-A-Cat')
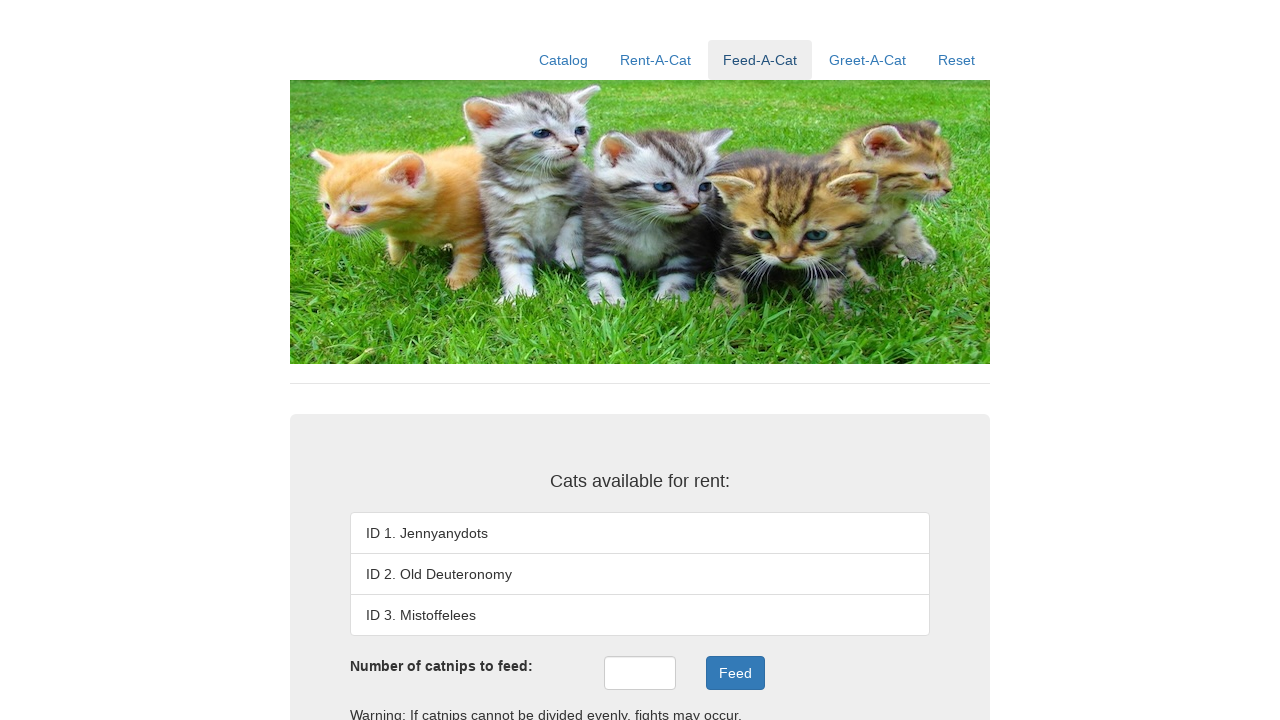

Feed button loaded and is present on the page
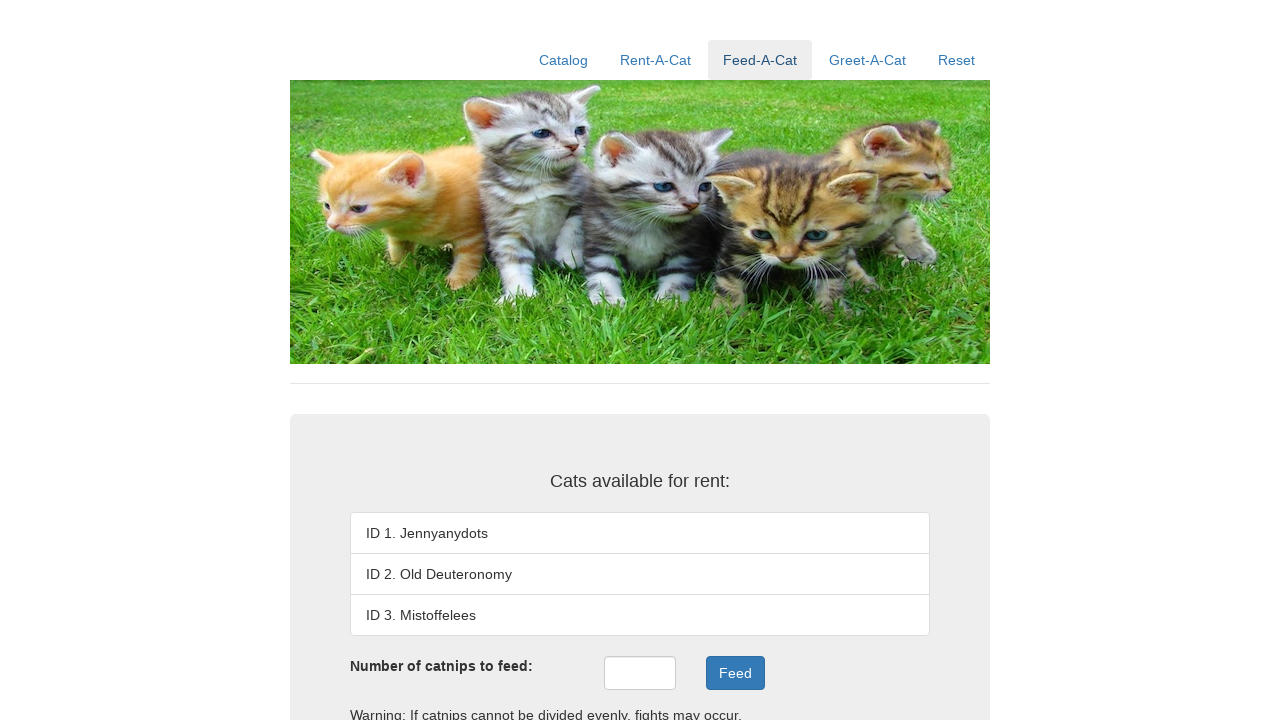

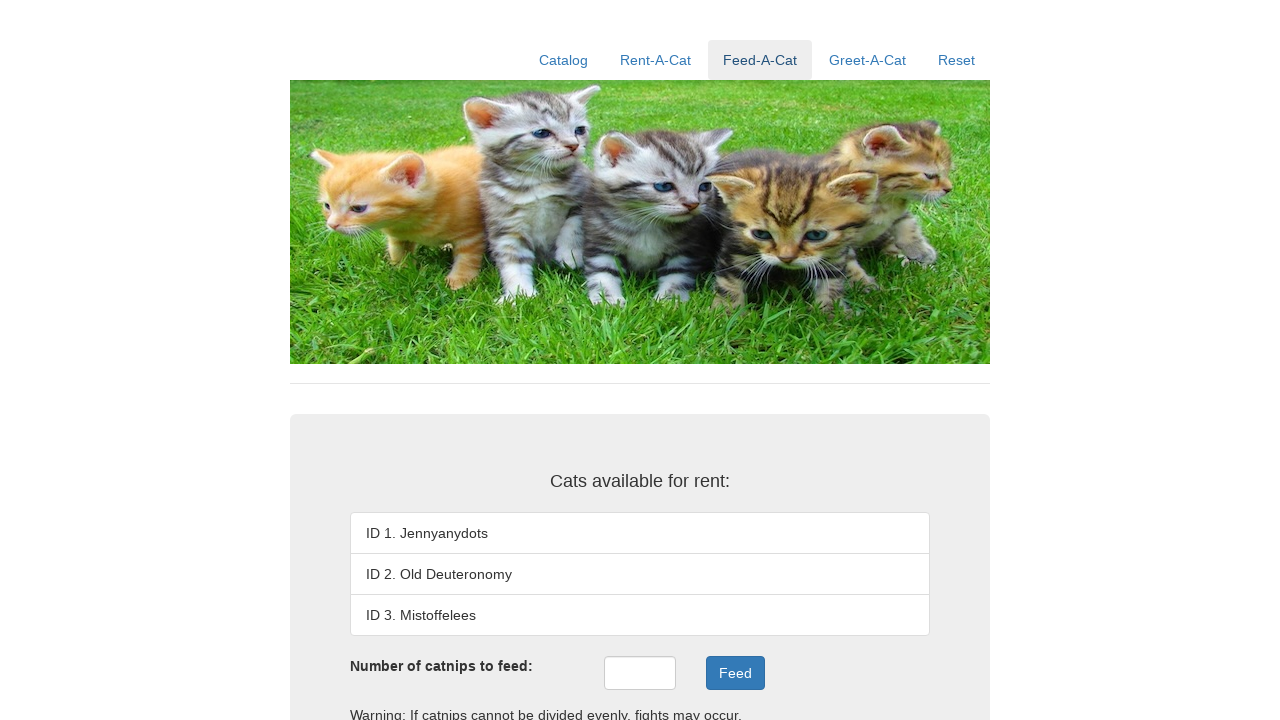